Tests the furniture category filtering functionality by navigating to the Furniture section, applying a price range filter (40-200), verifying products are found, clicking the first product, and verifying the product price is within the specified range.

Starting URL: https://www.testotomasyonu.com/

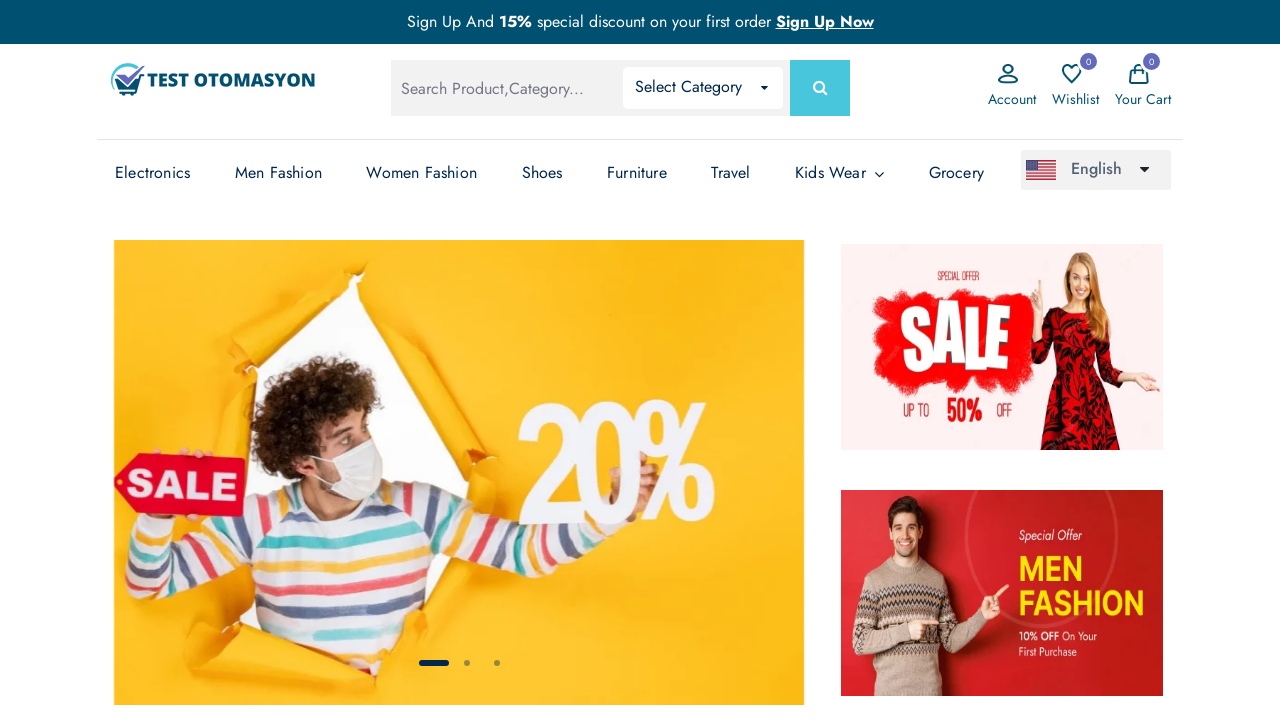

Reloaded the page
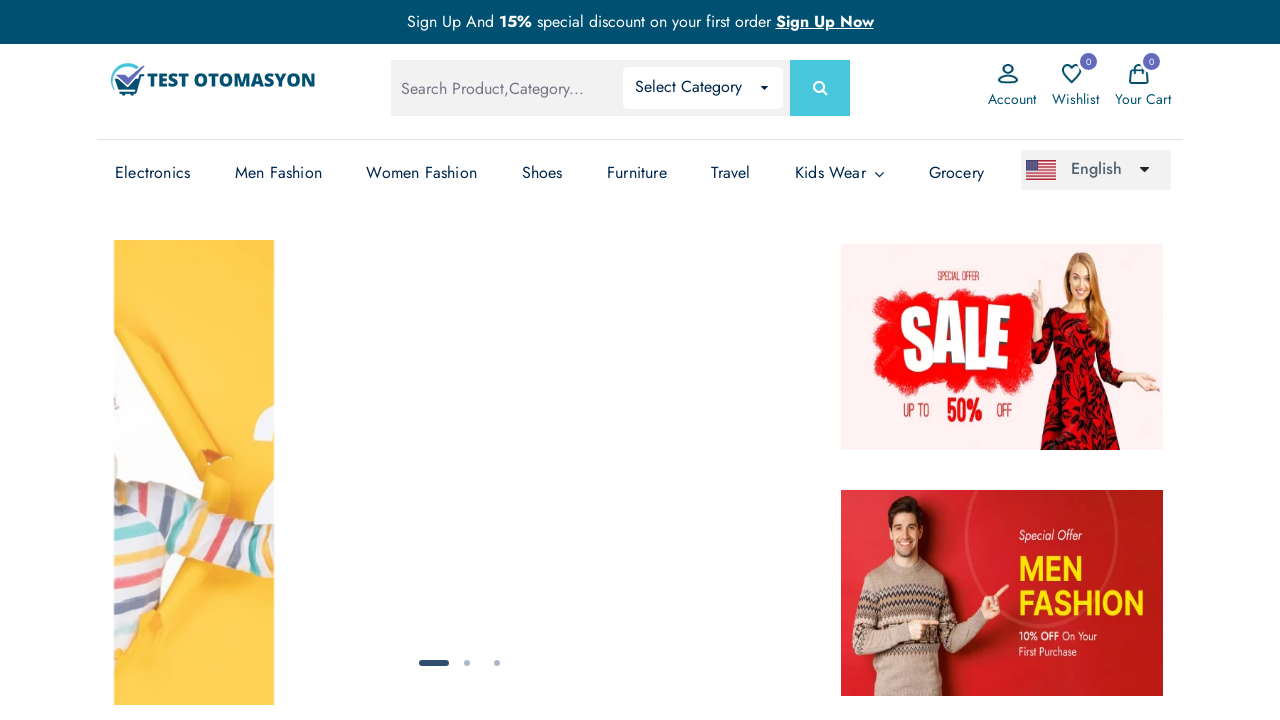

Clicked on Furniture category link at (637, 173) on (//a[text()='Furniture'])[3]
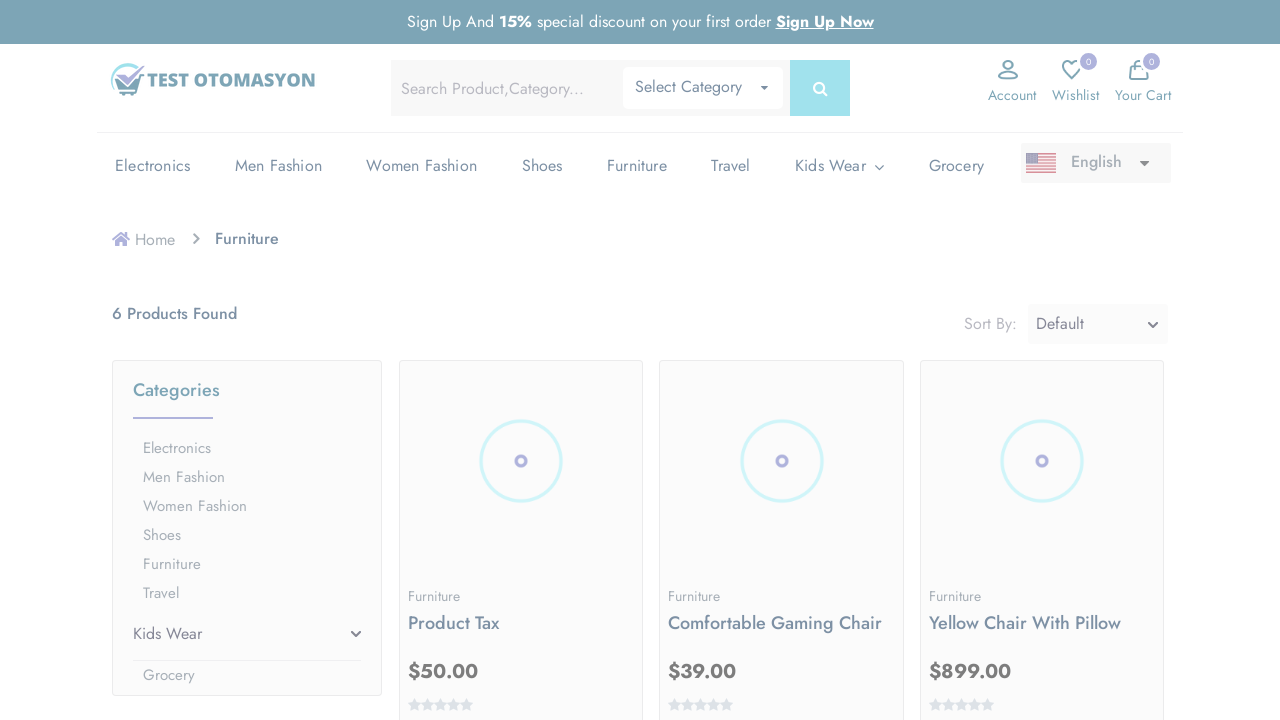

Cleared minimum price field on input.minPrice
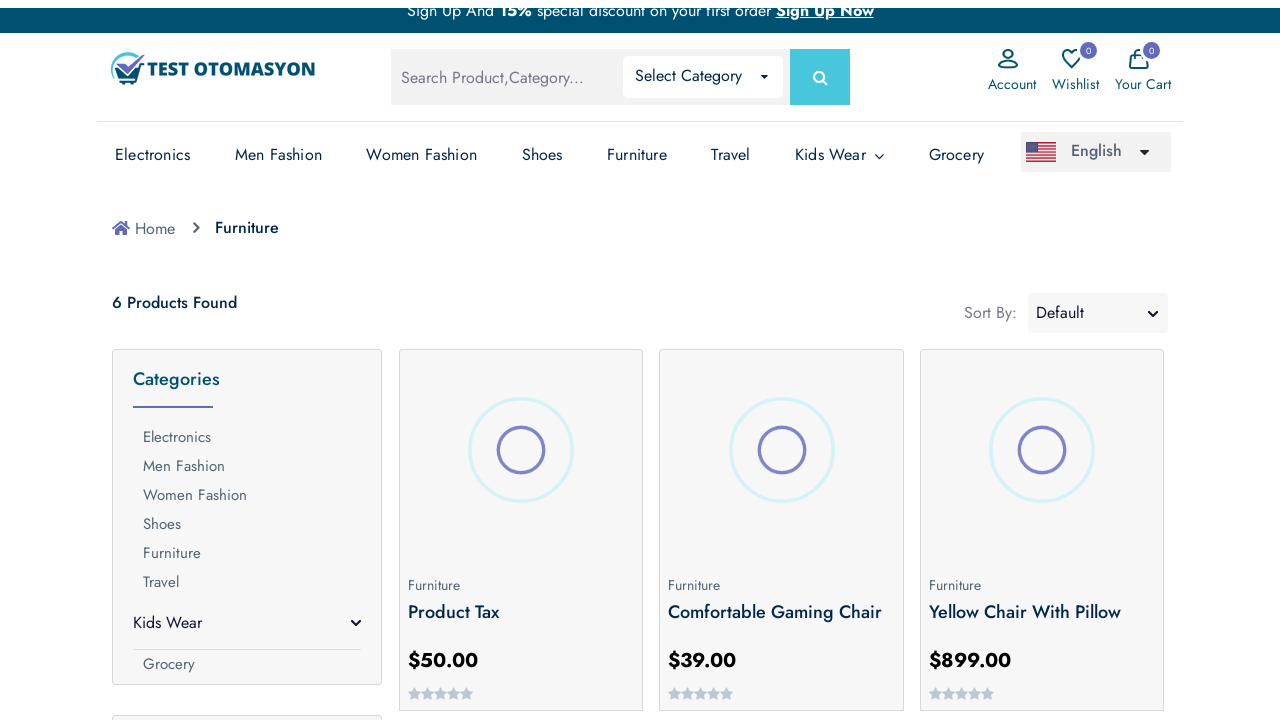

Entered minimum price value: 40 on input.minPrice
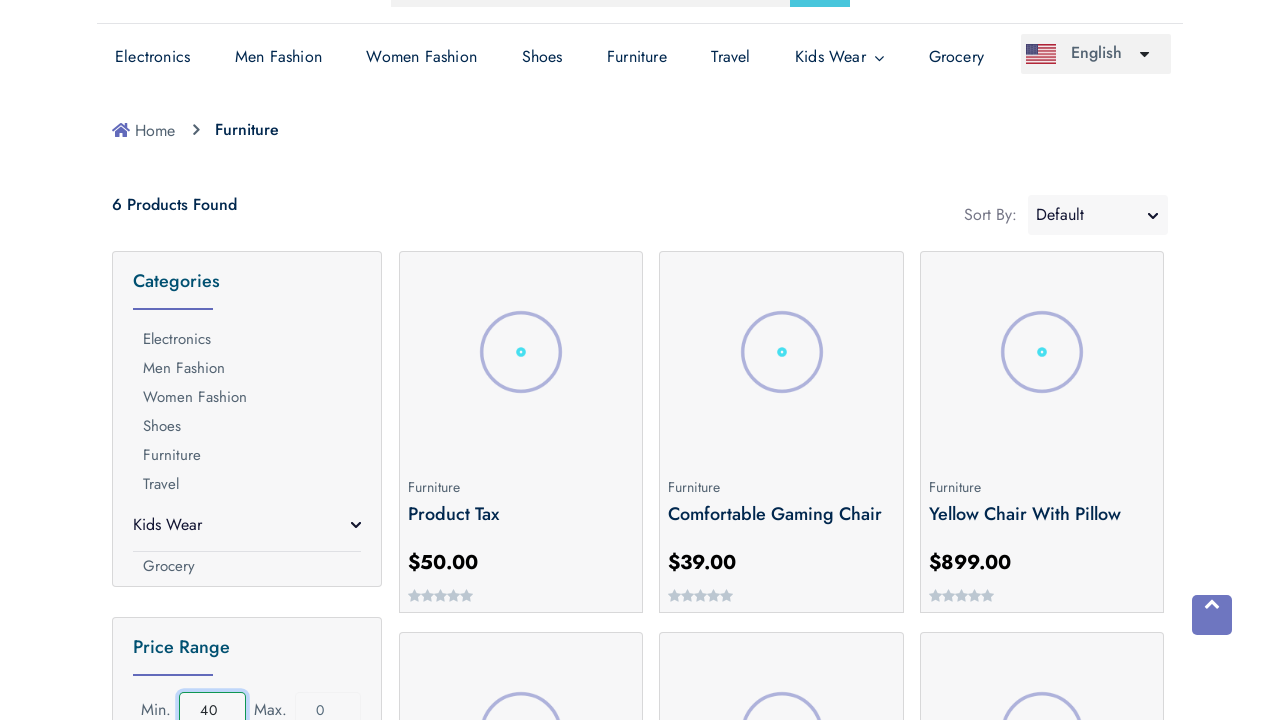

Cleared maximum price field on input.maxPrice
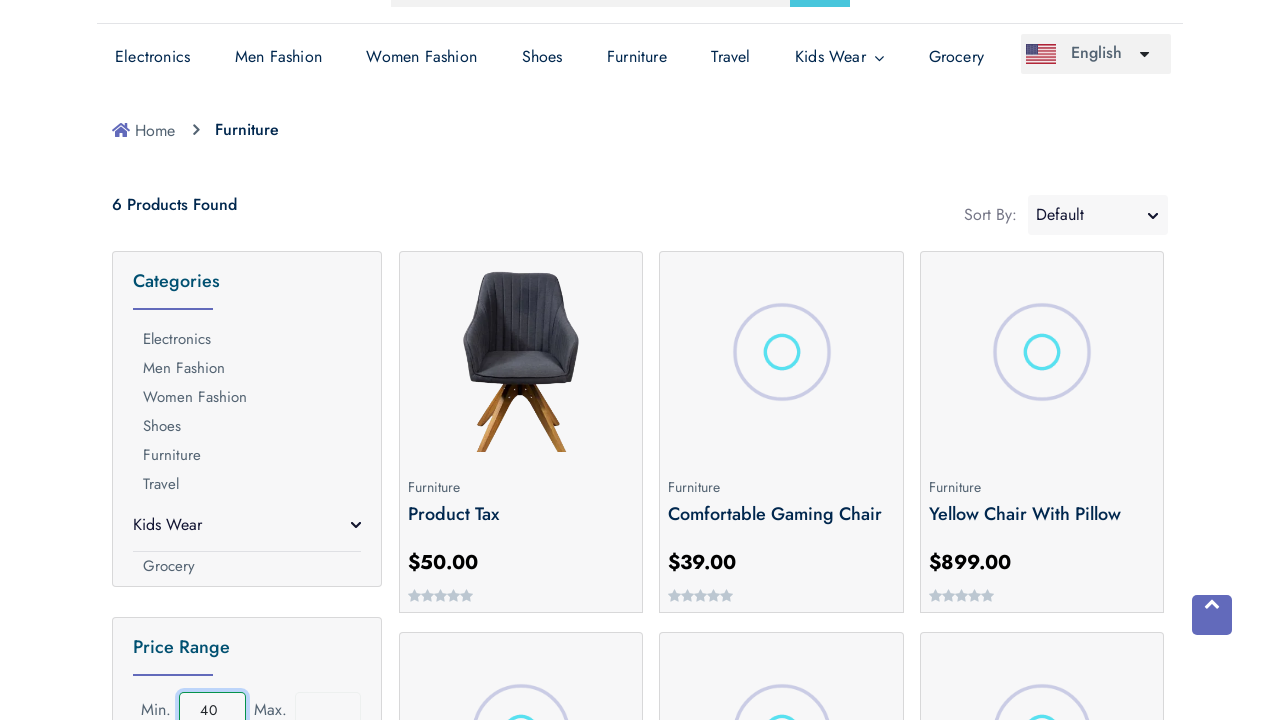

Entered maximum price value: 200 on input.maxPrice
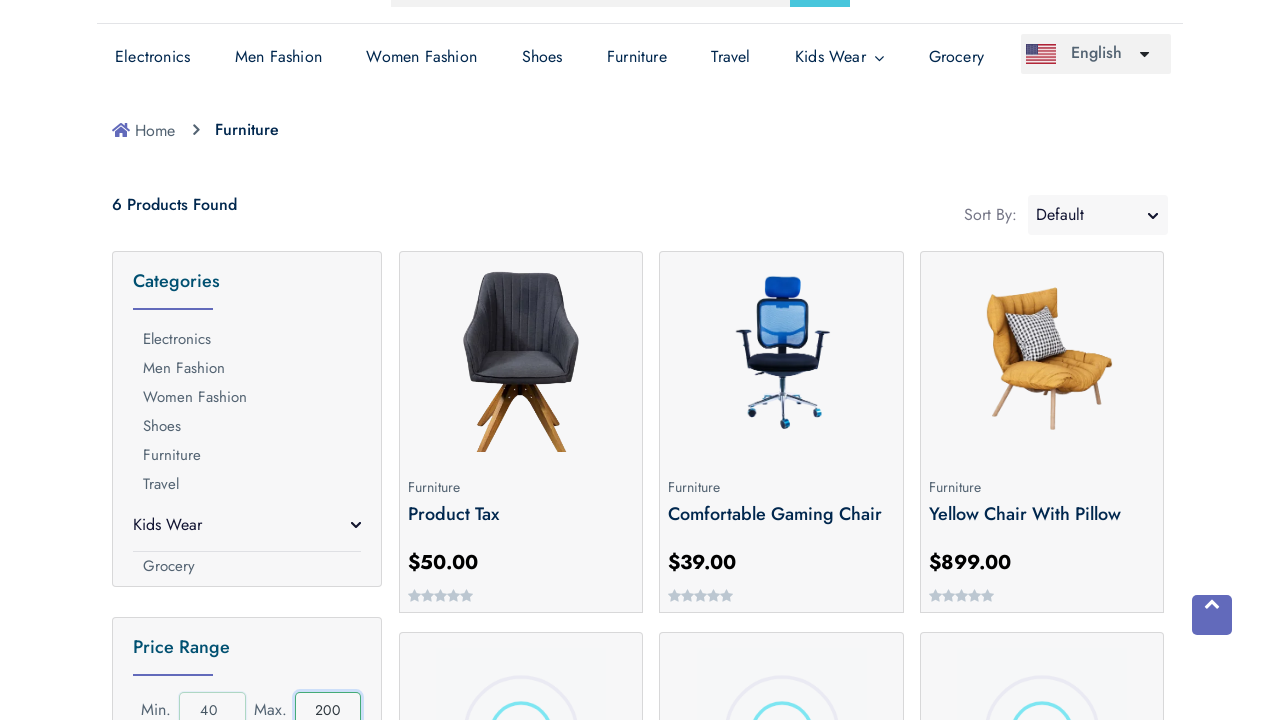

Scrolled down to view filter button
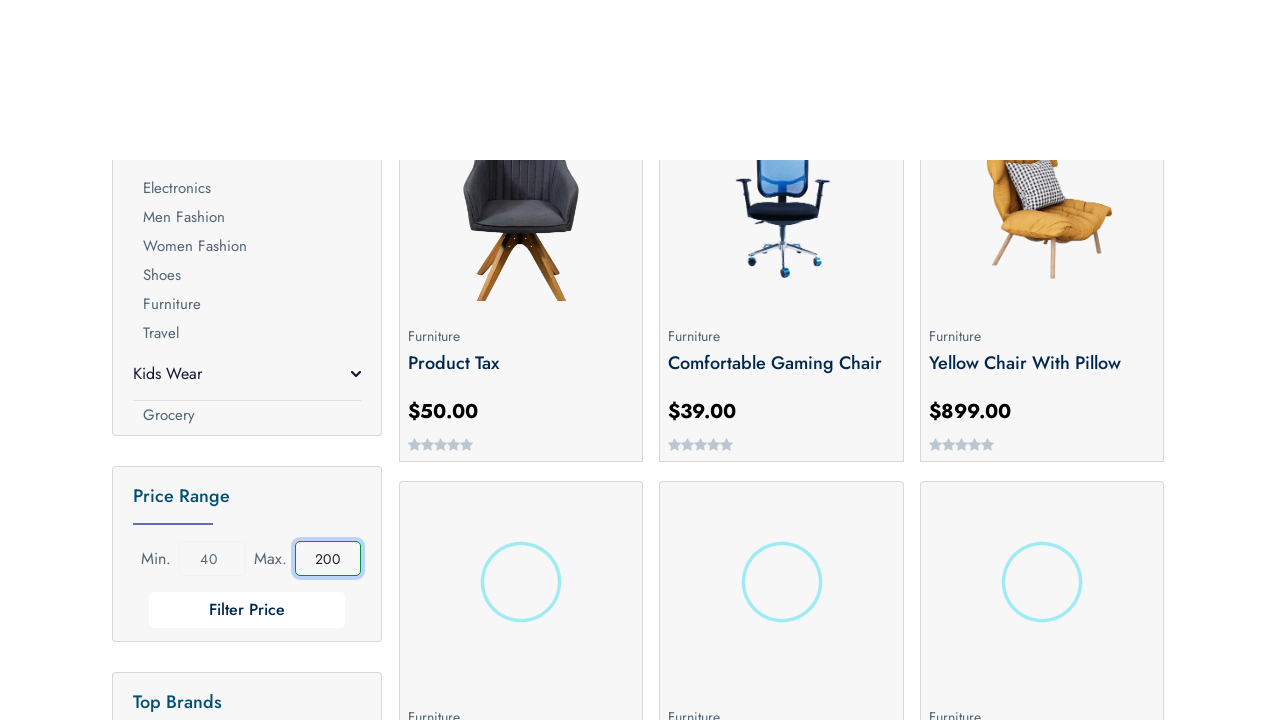

Waited 1 second for page to settle
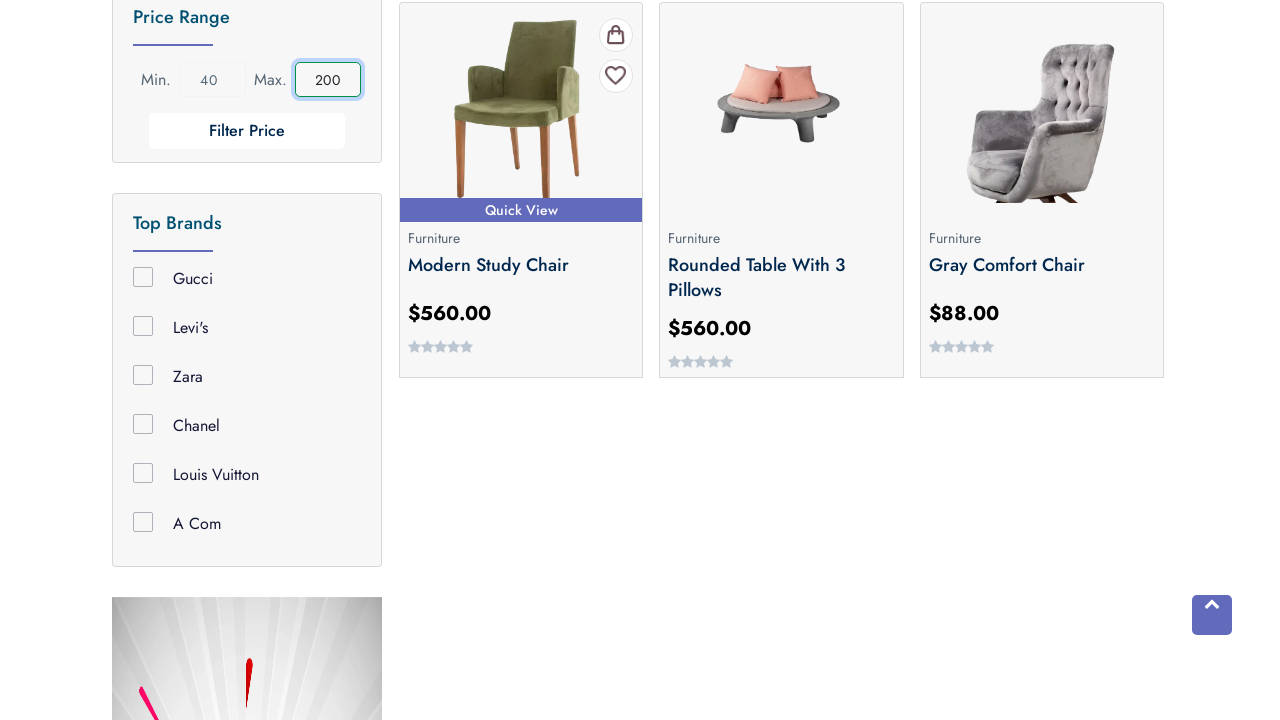

Clicked the price range filter button at (247, 131) on xpath=//*[@class='price-range-button']
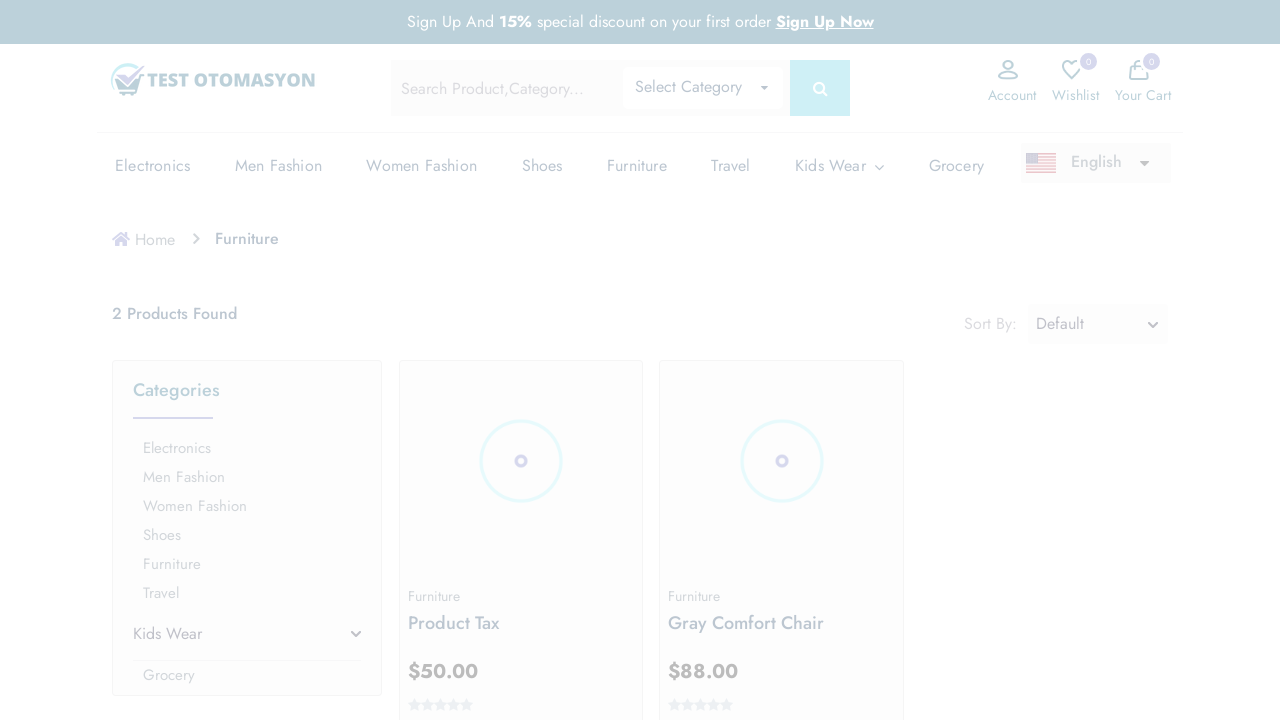

Product results loaded with price filter applied (40-200)
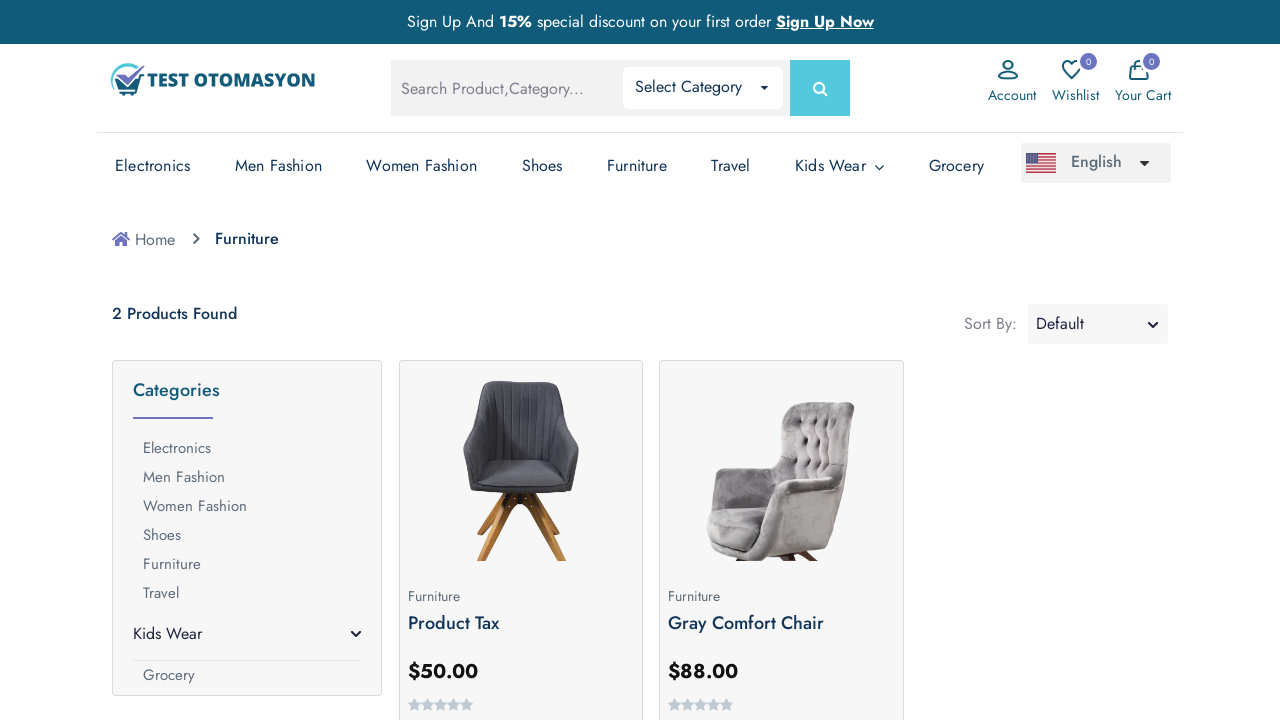

Clicked on the first filtered furniture product at (521, 540) on div.product-box.mb-2.pb-1 >> nth=0
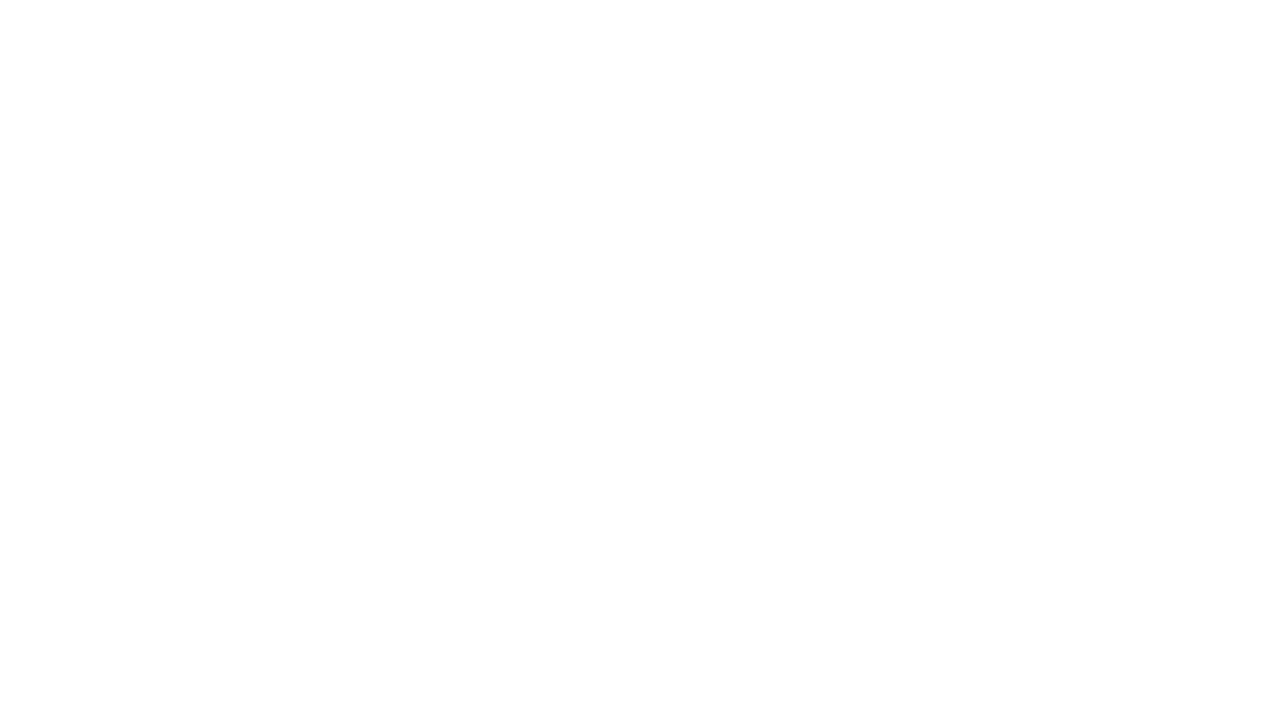

Product price element loaded and verified to be within 40-200 range
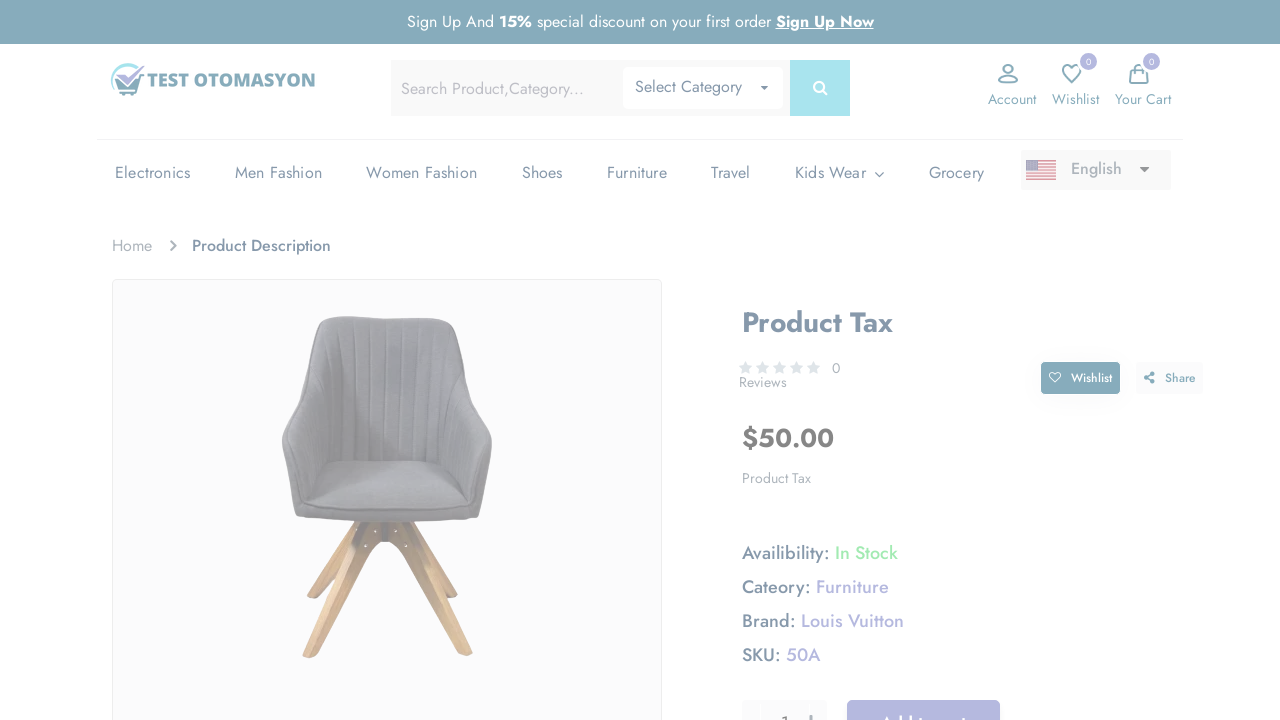

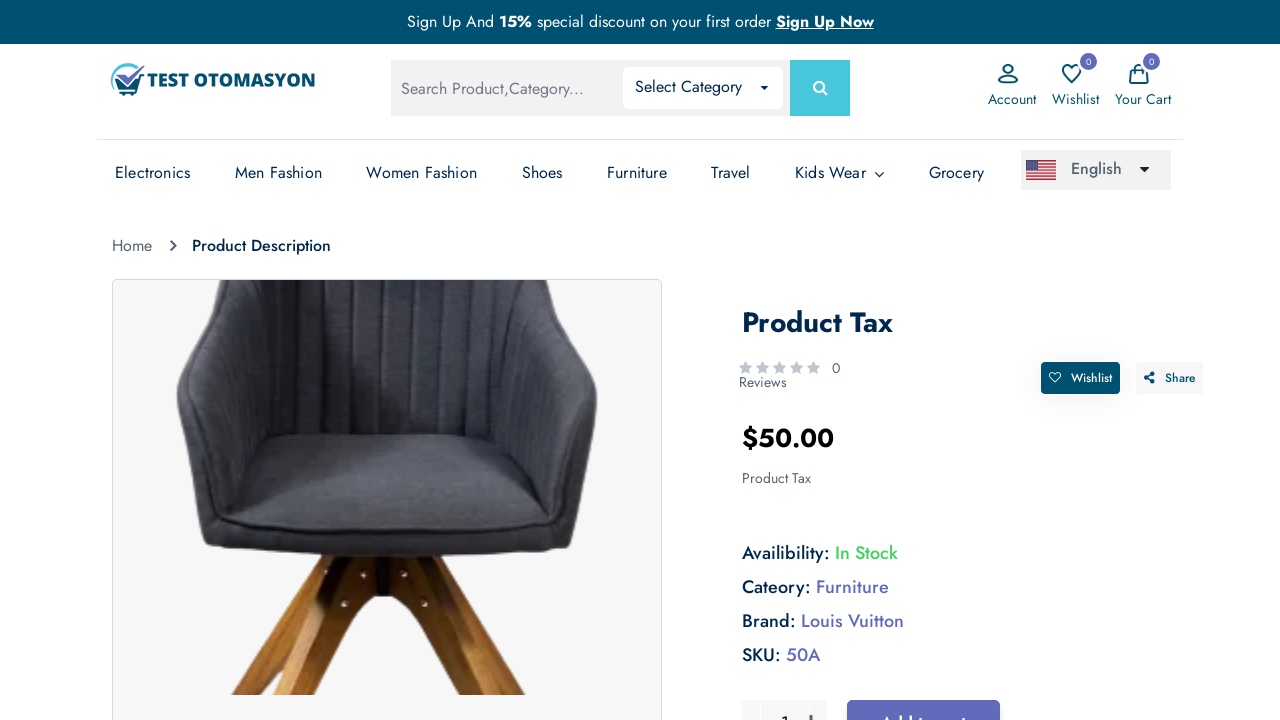